Tests registration form validation by submitting invalid email format and verifying email error messages are displayed

Starting URL: https://alada.vn/tai-khoan/dang-ky.html

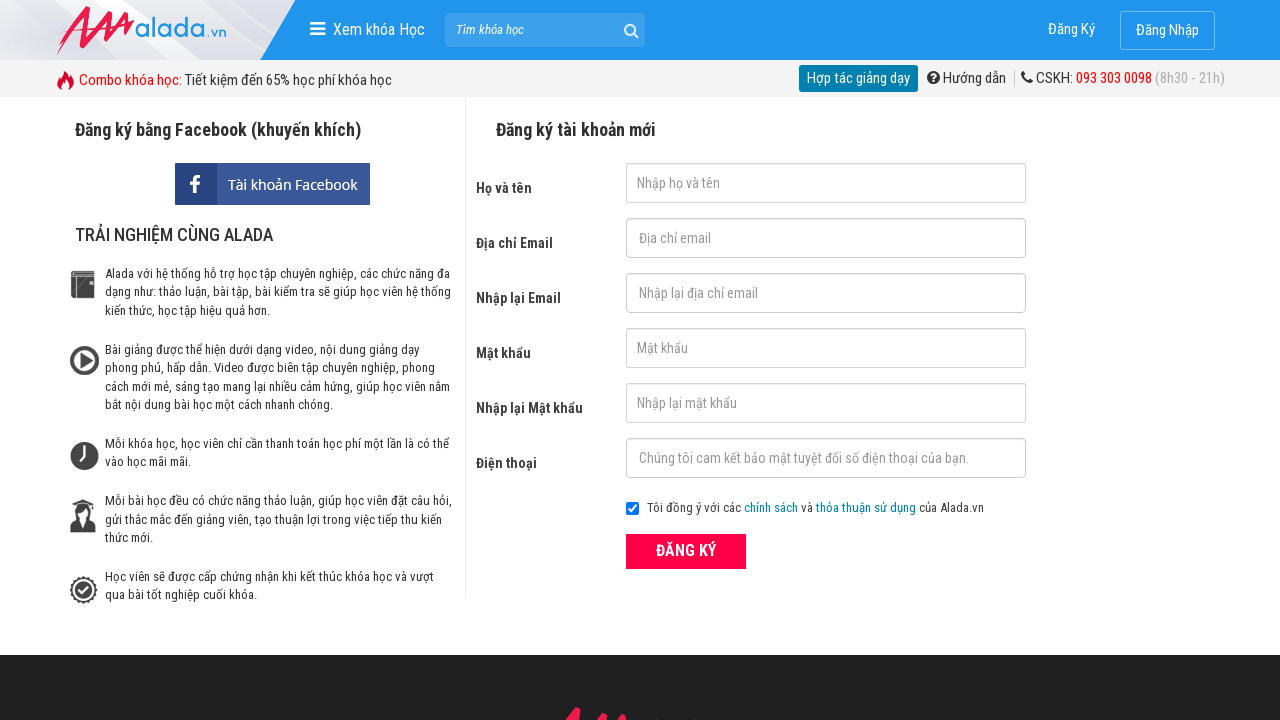

Filled first name field with 'thang nguyen' on #txtFirstname
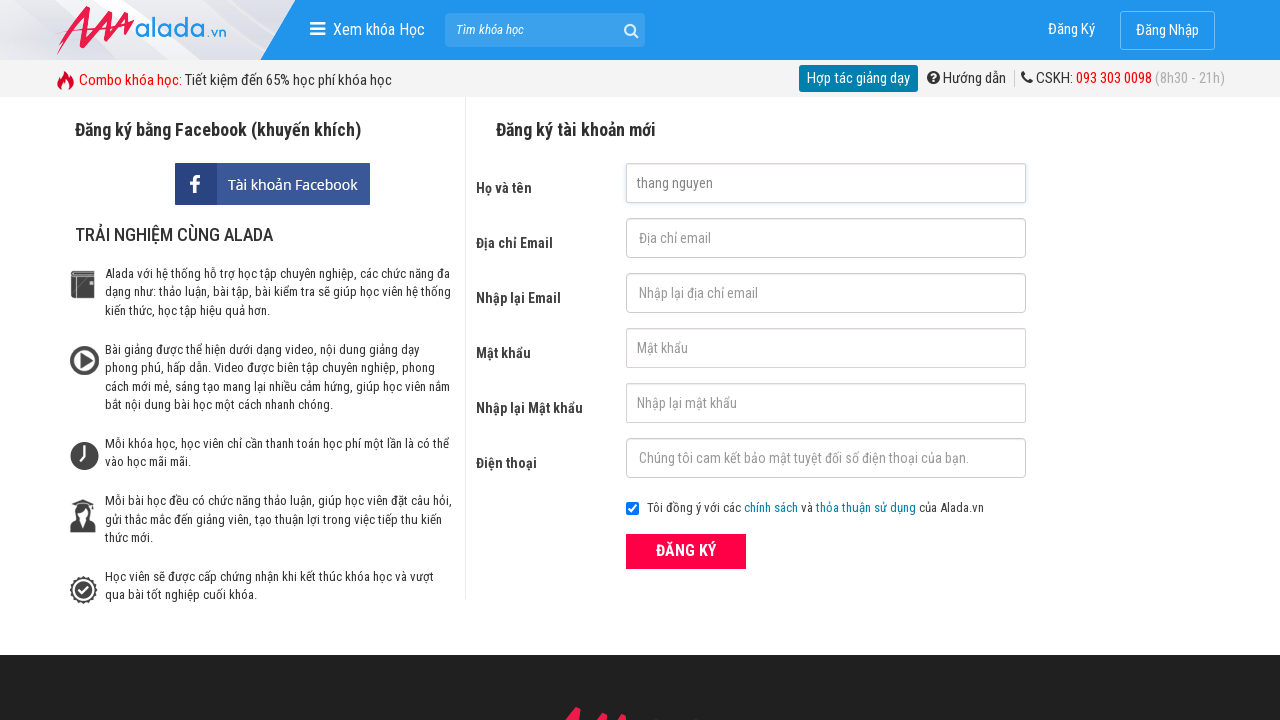

Filled email field with invalid format 'thang nguyen' on #txtEmail
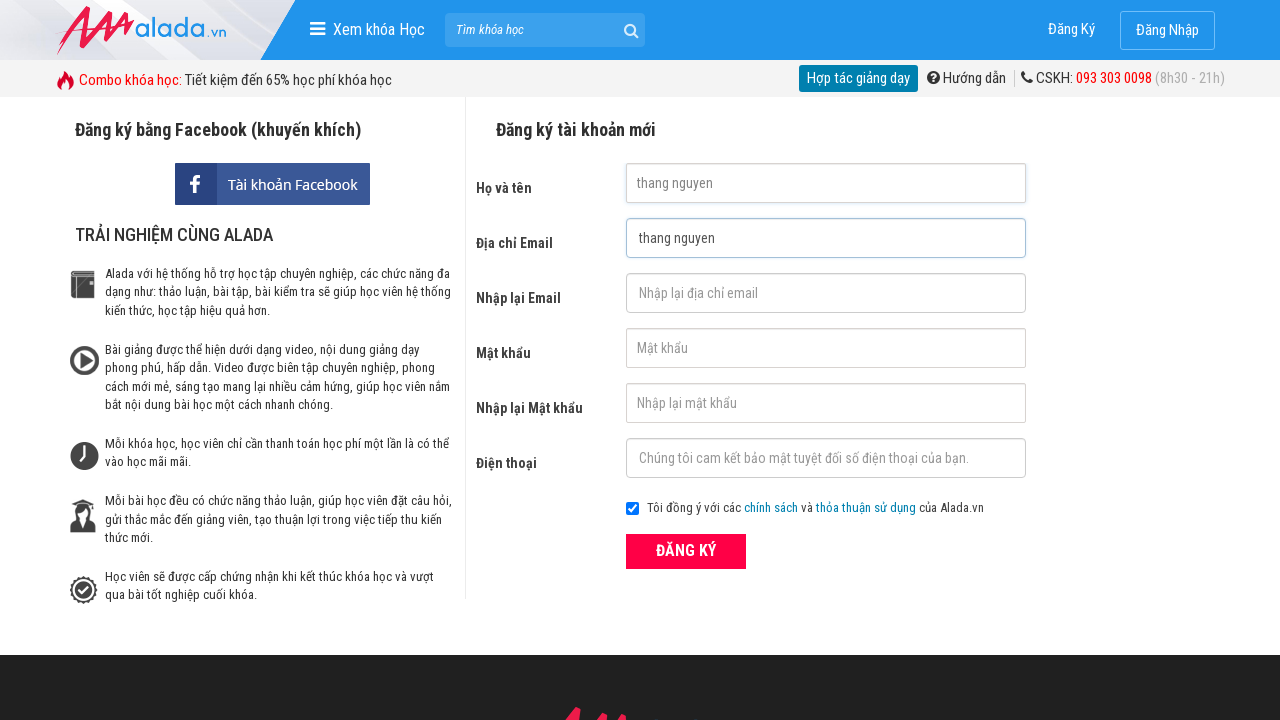

Filled confirm email field with 'thang nguyen' on #txtCEmail
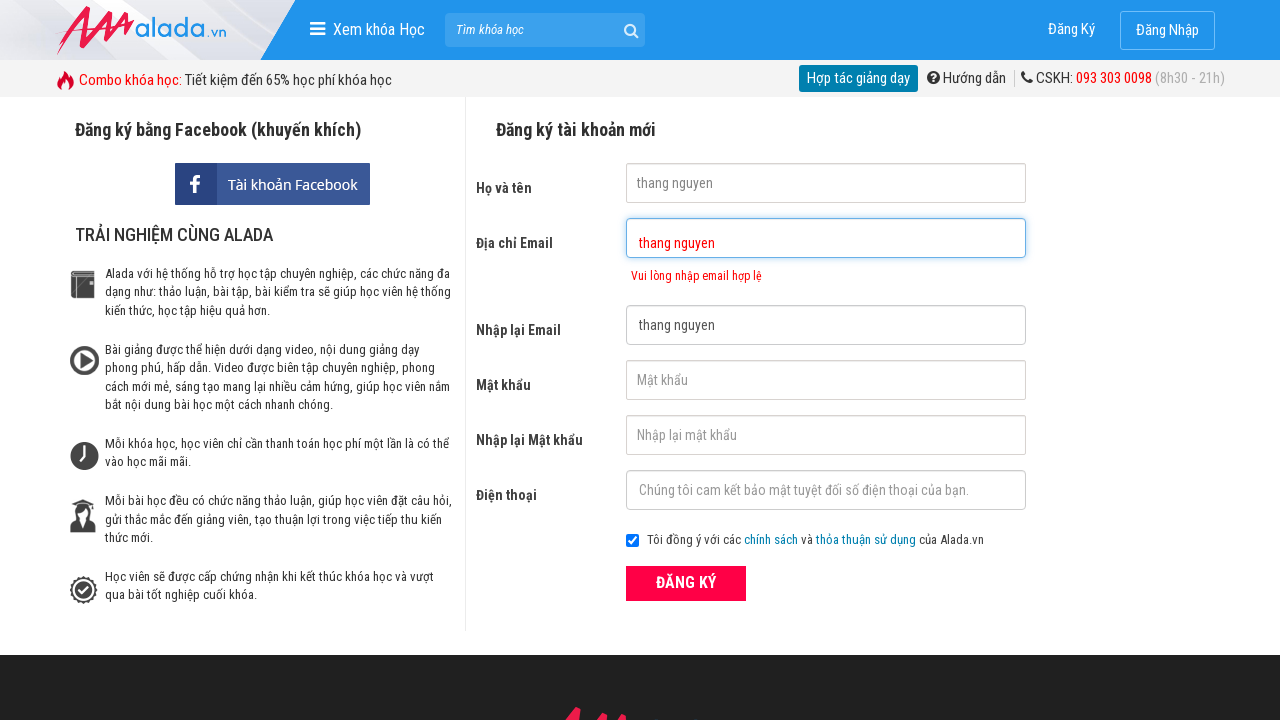

Filled password field with '123456' on #txtPassword
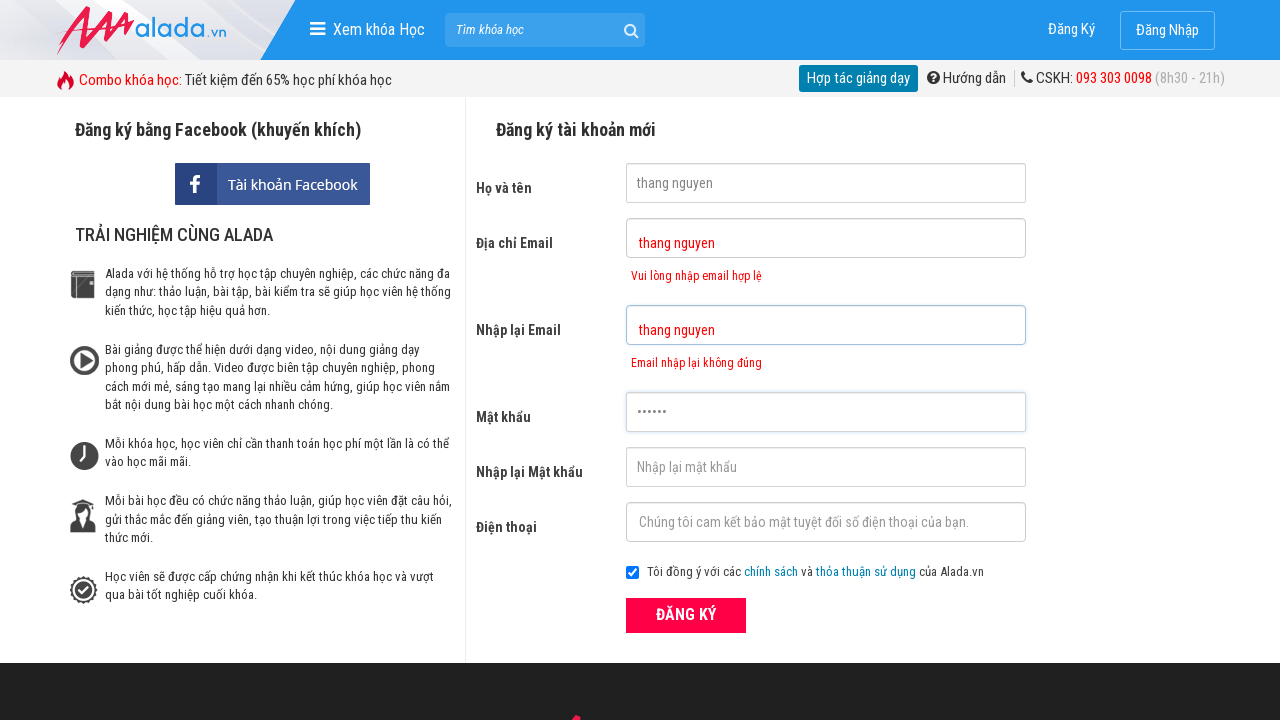

Filled confirm password field with '123456' on #txtCPassword
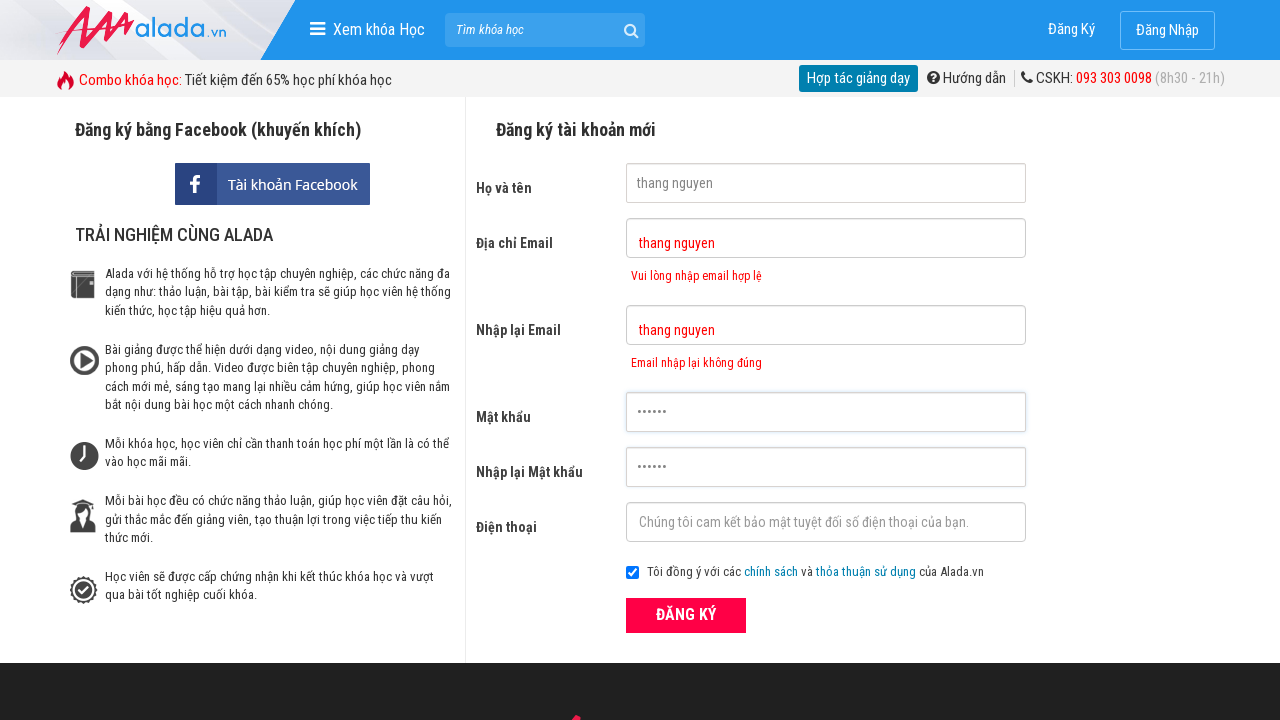

Filled phone field with '0915810375' on #txtPhone
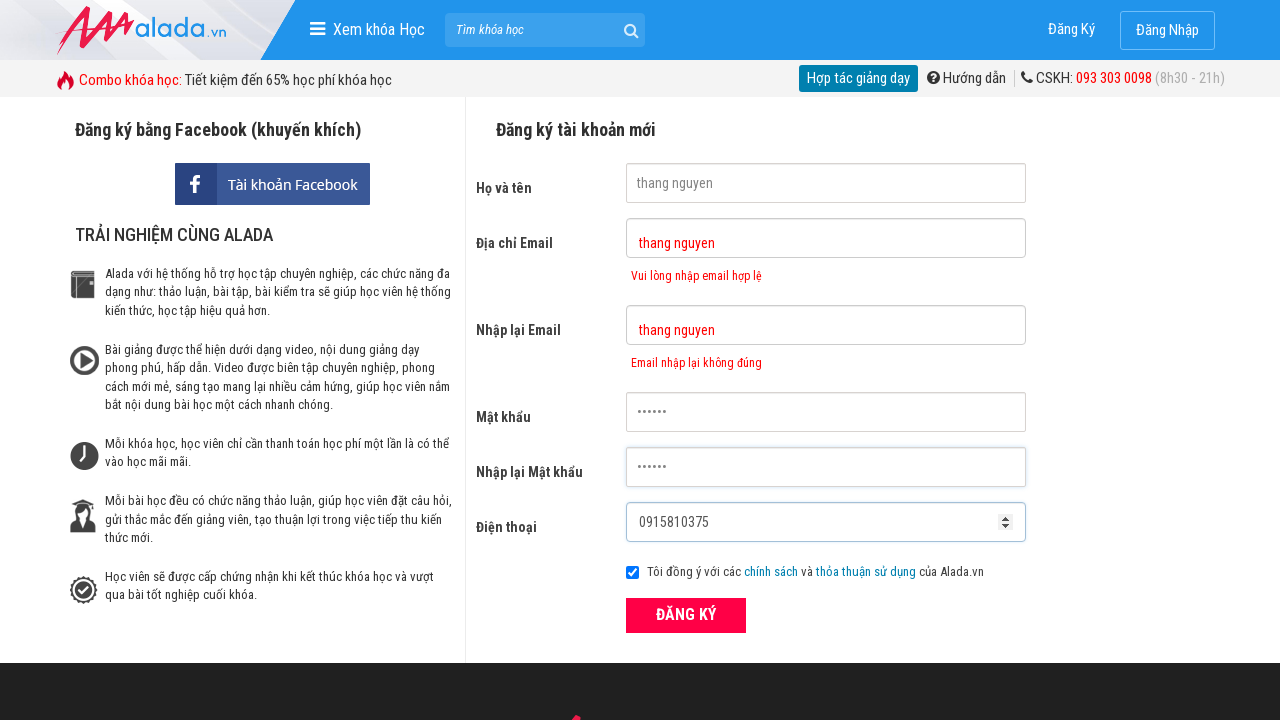

Clicked ĐĂNG KÝ (Register) button at (686, 615) on xpath=//form[@id='frmLogin']//button[text()='ĐĂNG KÝ']
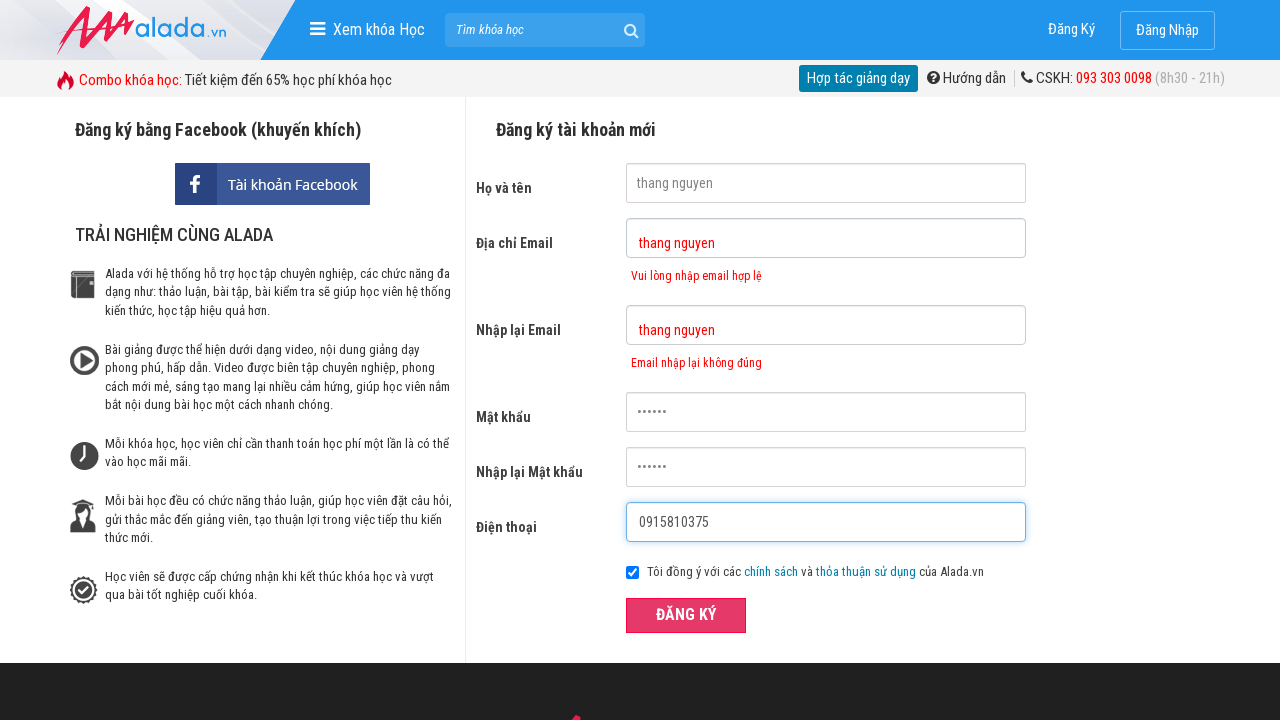

Email error message appeared, validating invalid email format rejection
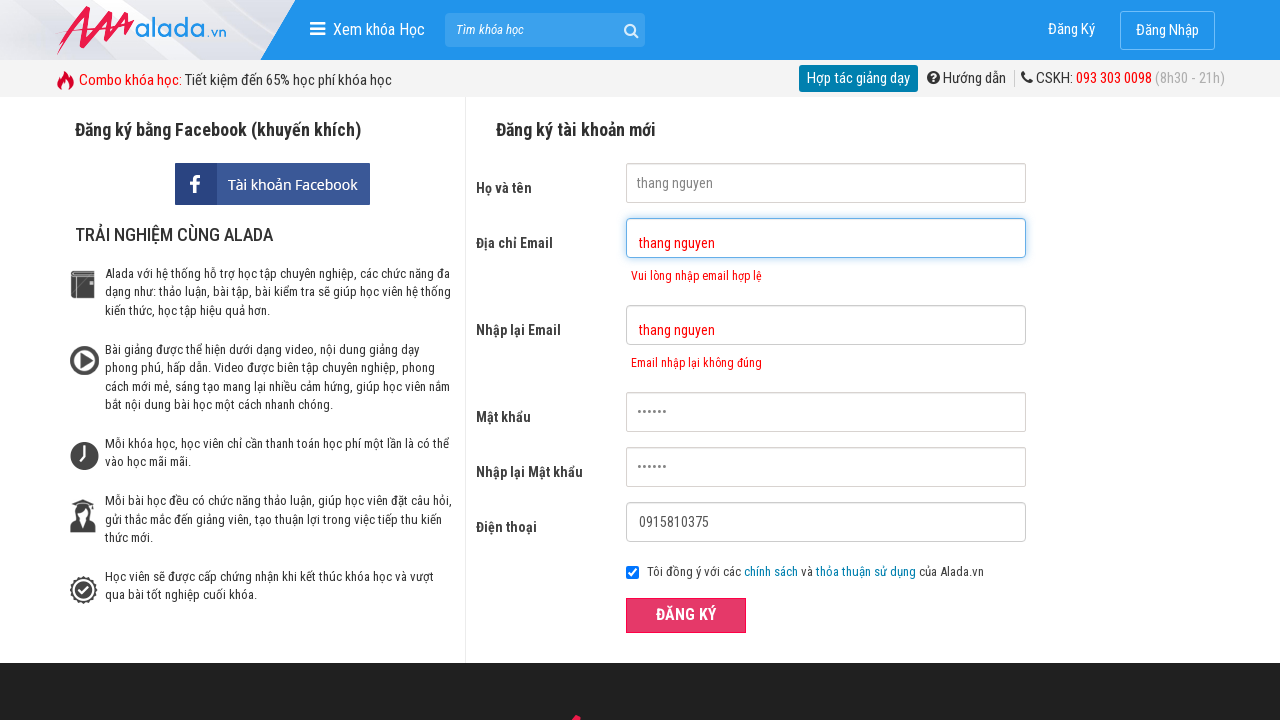

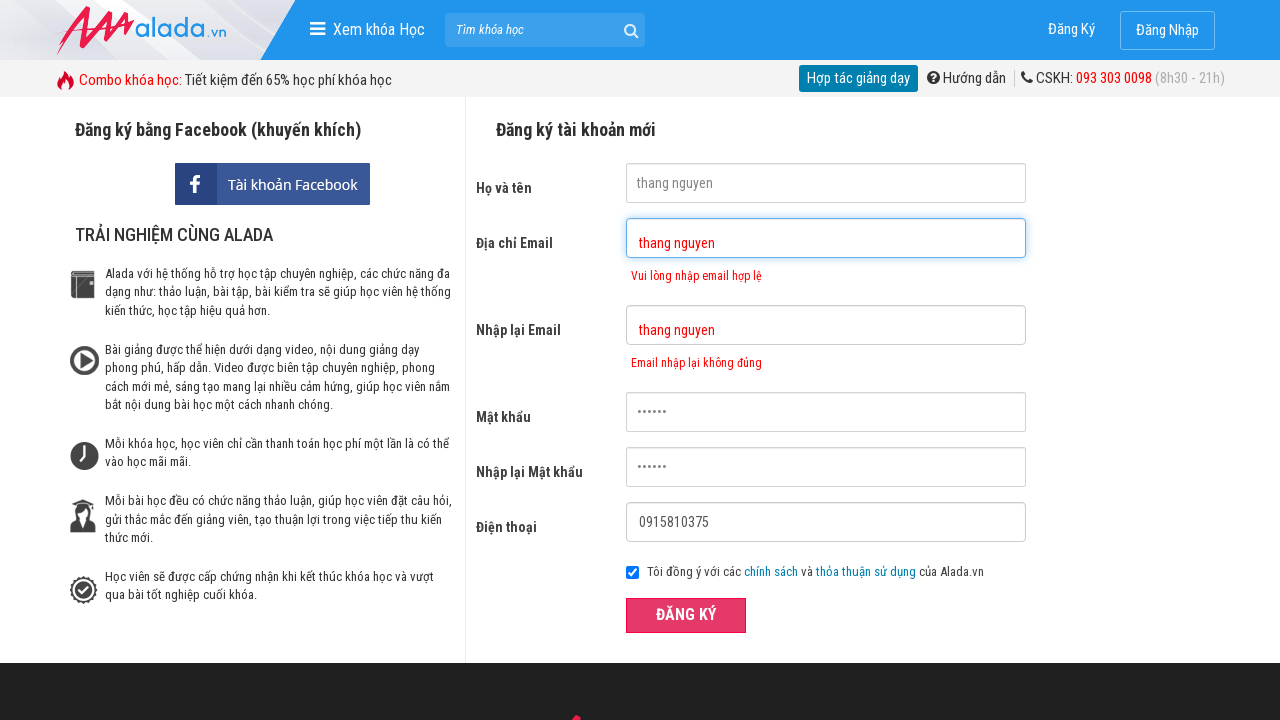